Tests un-marking items as complete by unchecking their toggle checkboxes.

Starting URL: https://demo.playwright.dev/todomvc

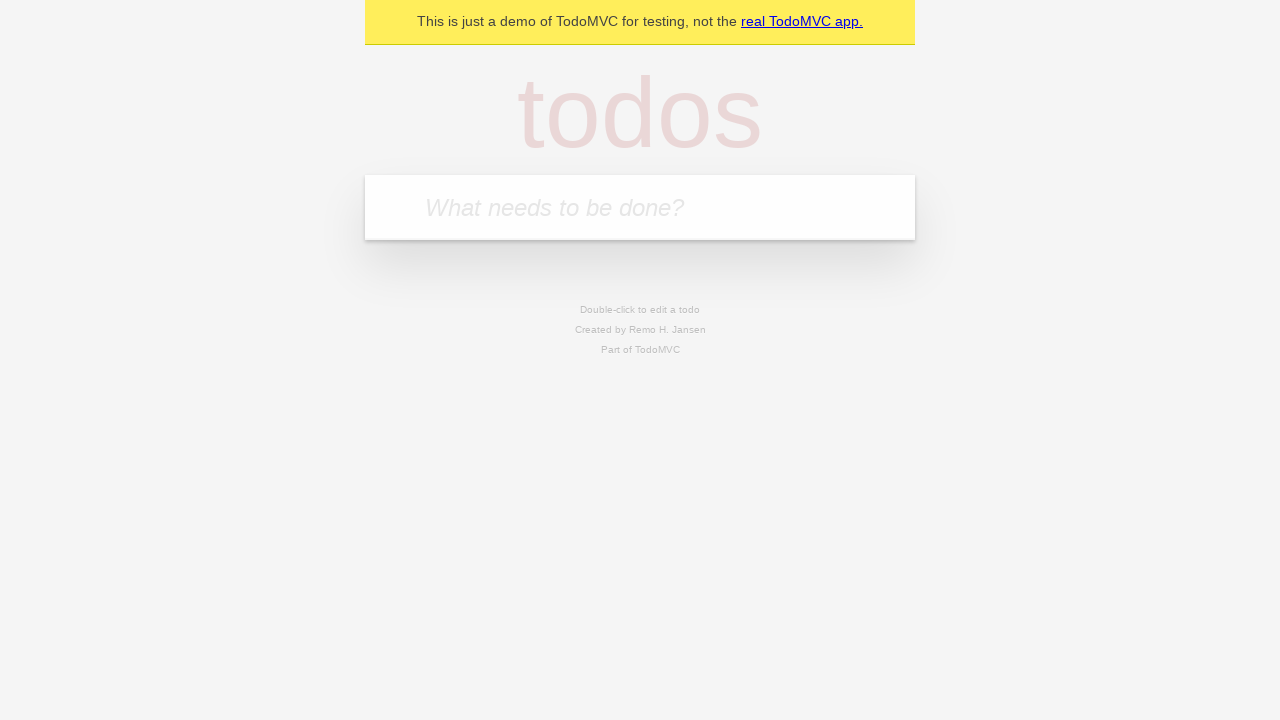

Filled new todo input with 'buy some cheese' on .new-todo
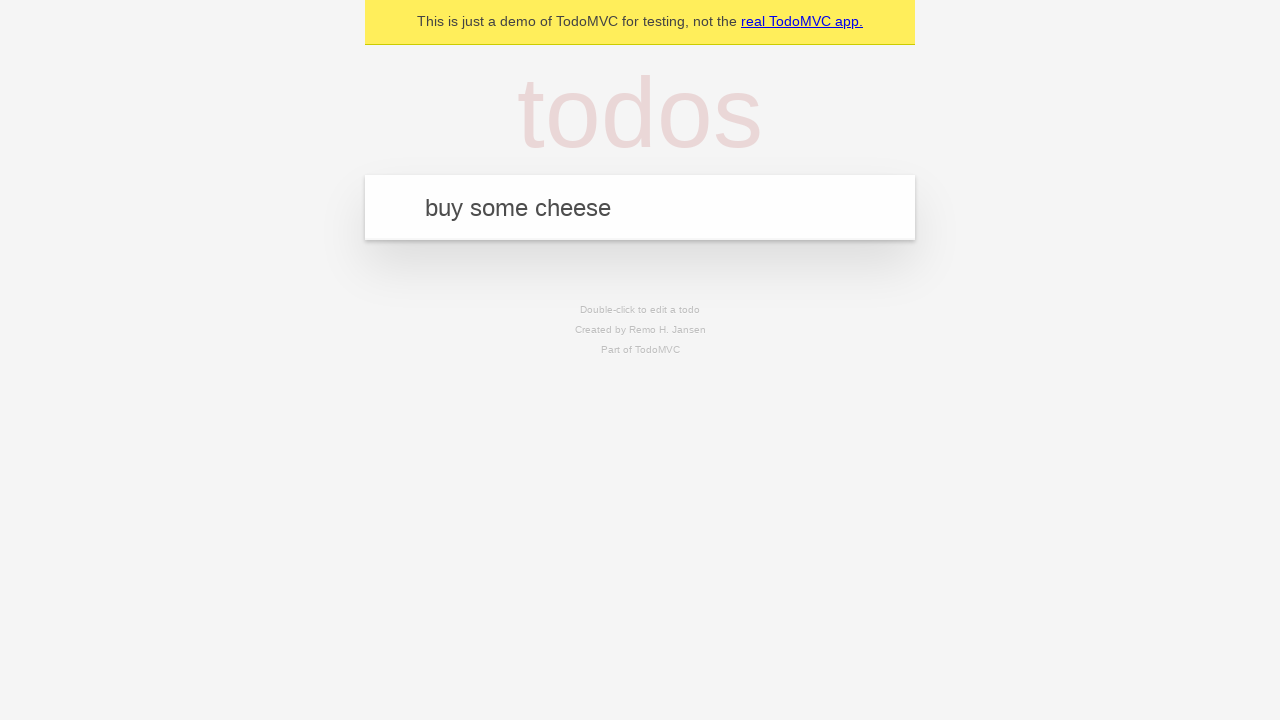

Pressed Enter to create first todo item on .new-todo
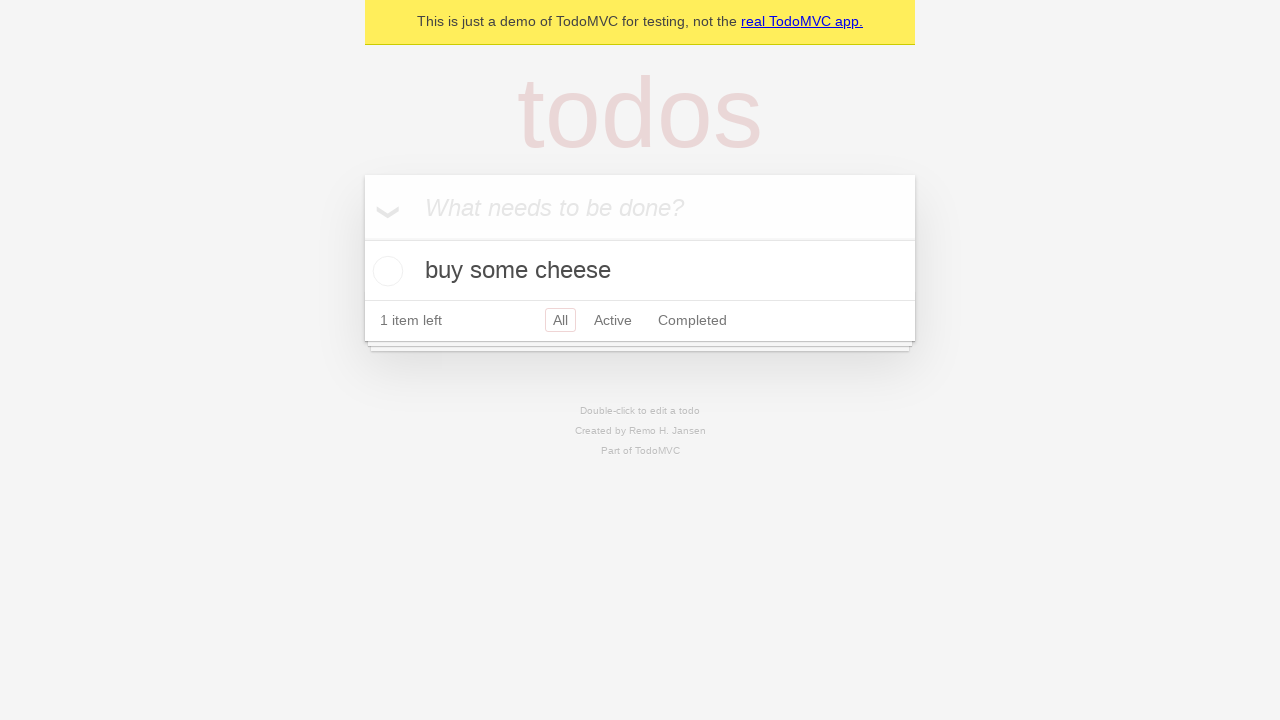

Filled new todo input with 'feed the cat' on .new-todo
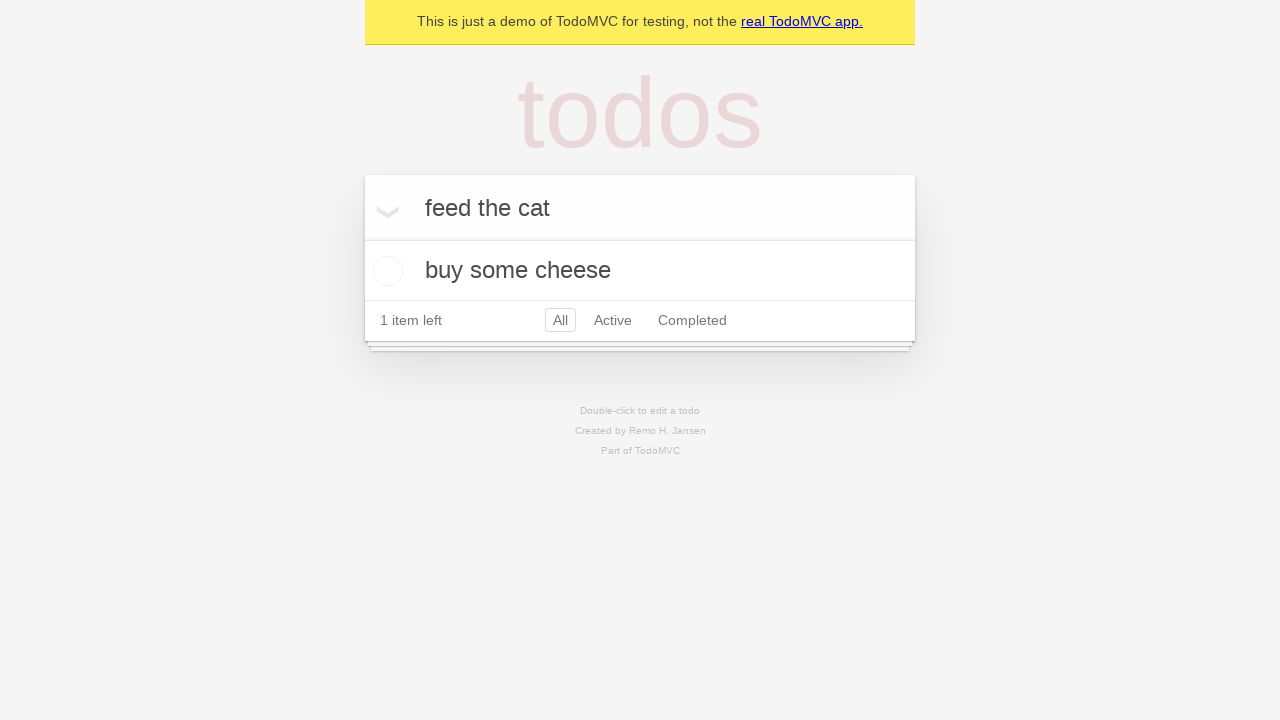

Pressed Enter to create second todo item on .new-todo
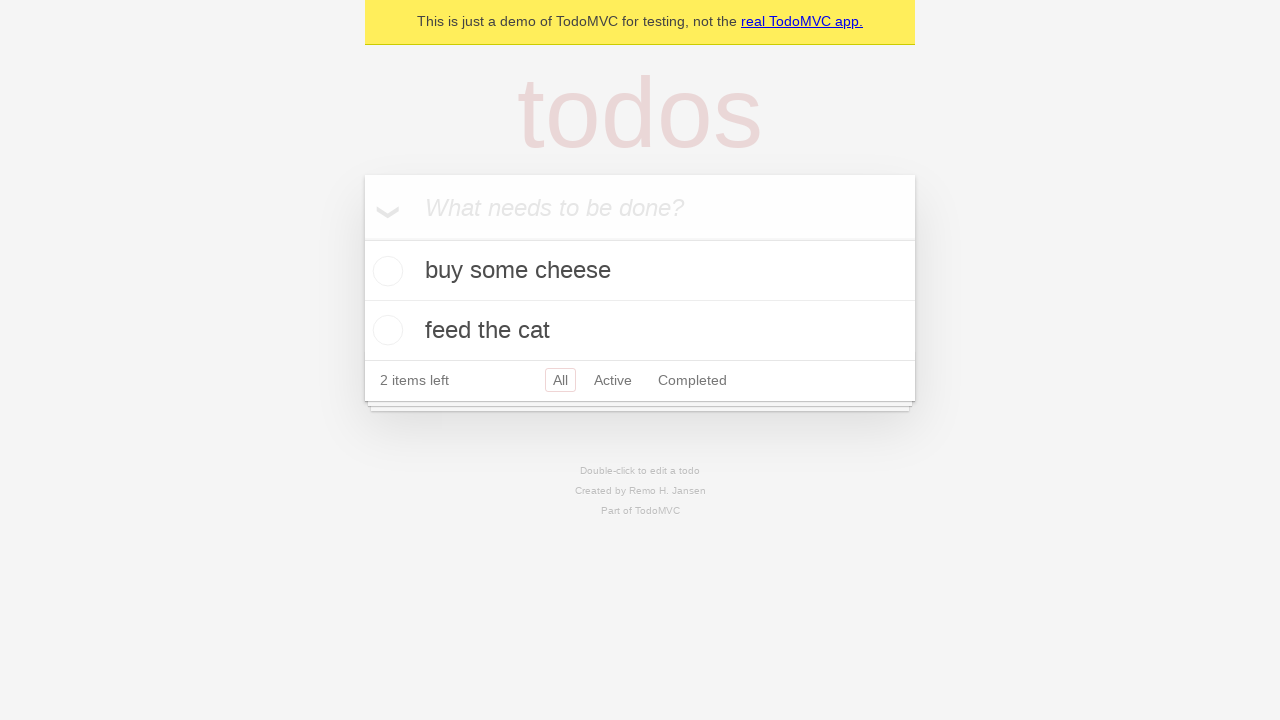

Waited for second todo item to appear in the list
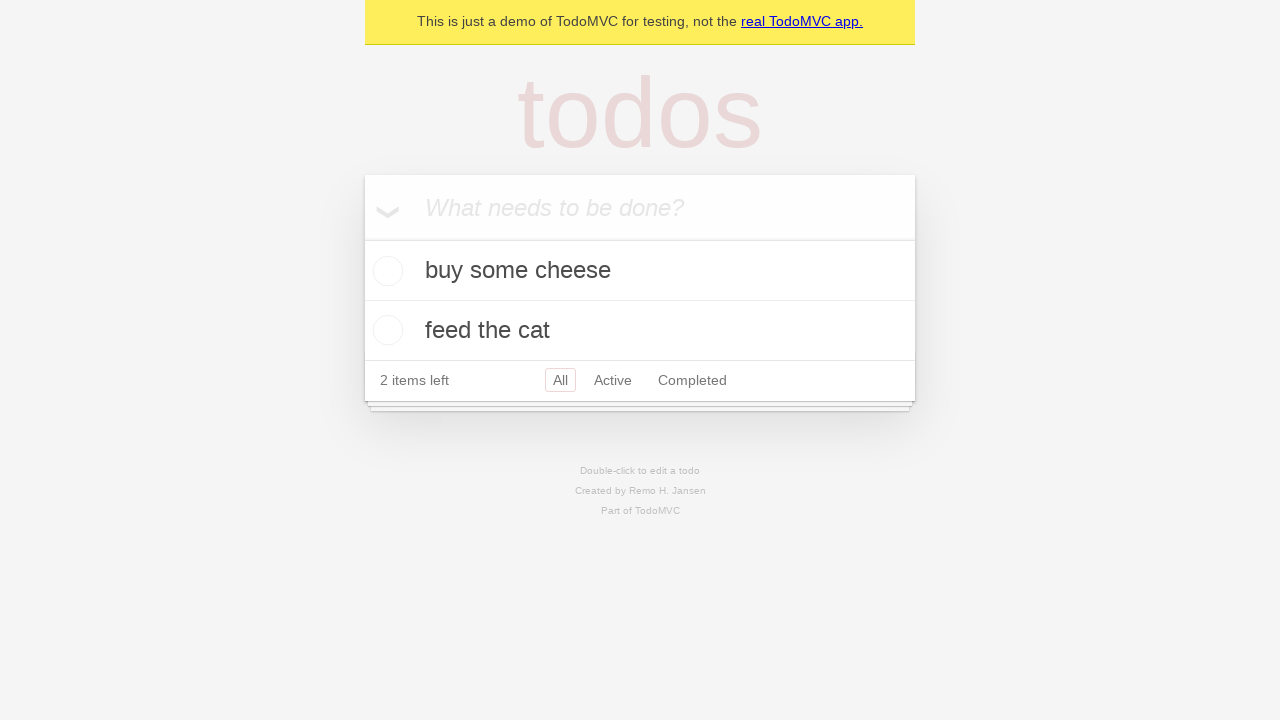

Checked the toggle checkbox for the first todo item to mark it complete at (385, 271) on .todo-list li >> nth=0 >> .toggle
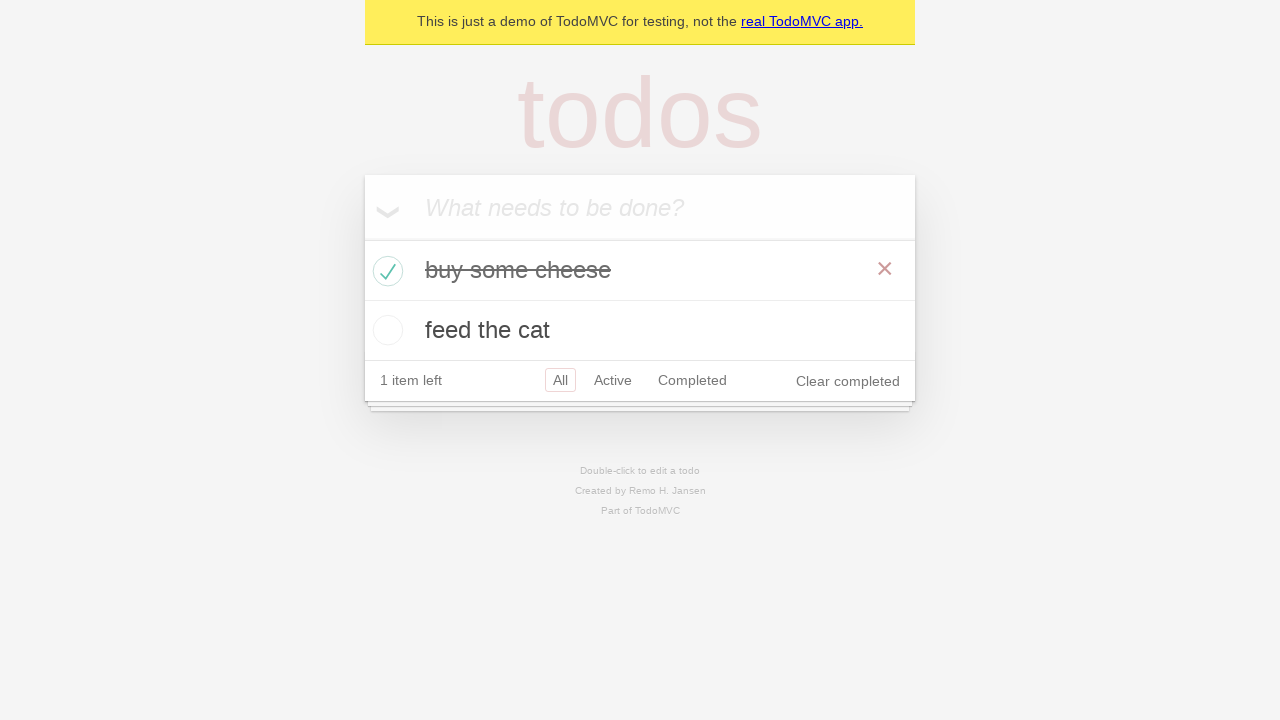

Unchecked the toggle checkbox for the first todo item to mark it incomplete at (385, 271) on .todo-list li >> nth=0 >> .toggle
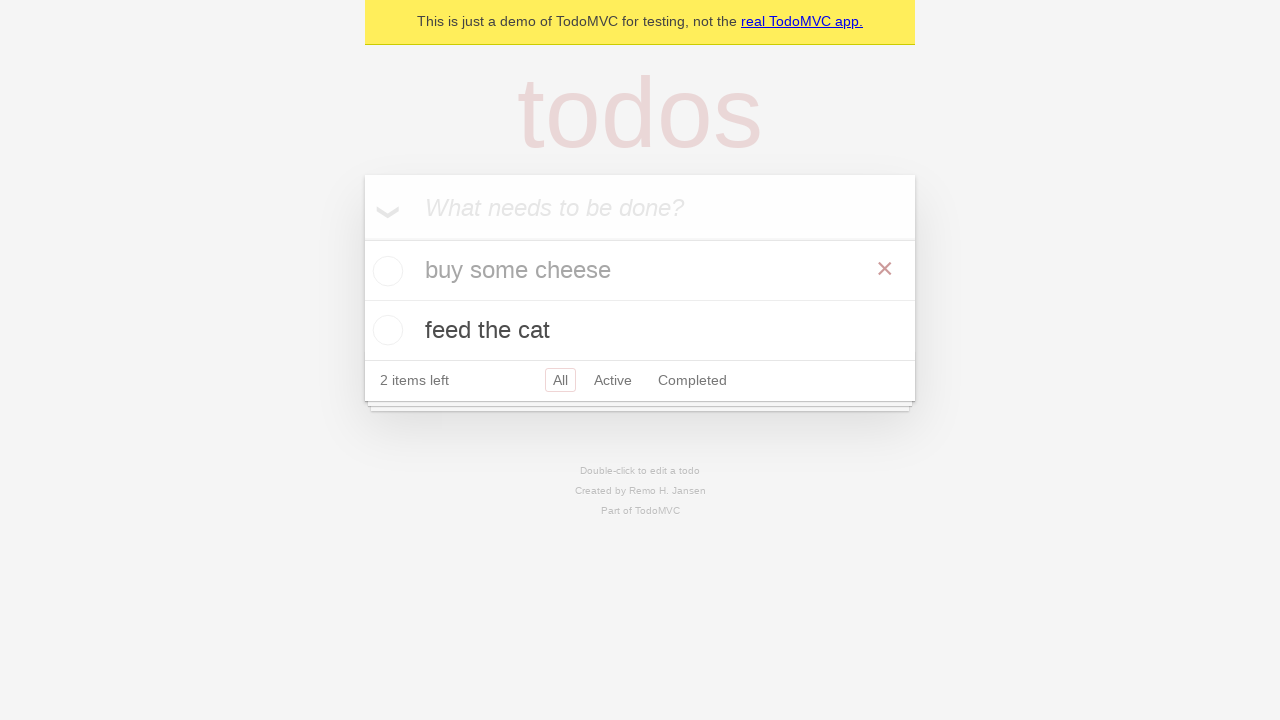

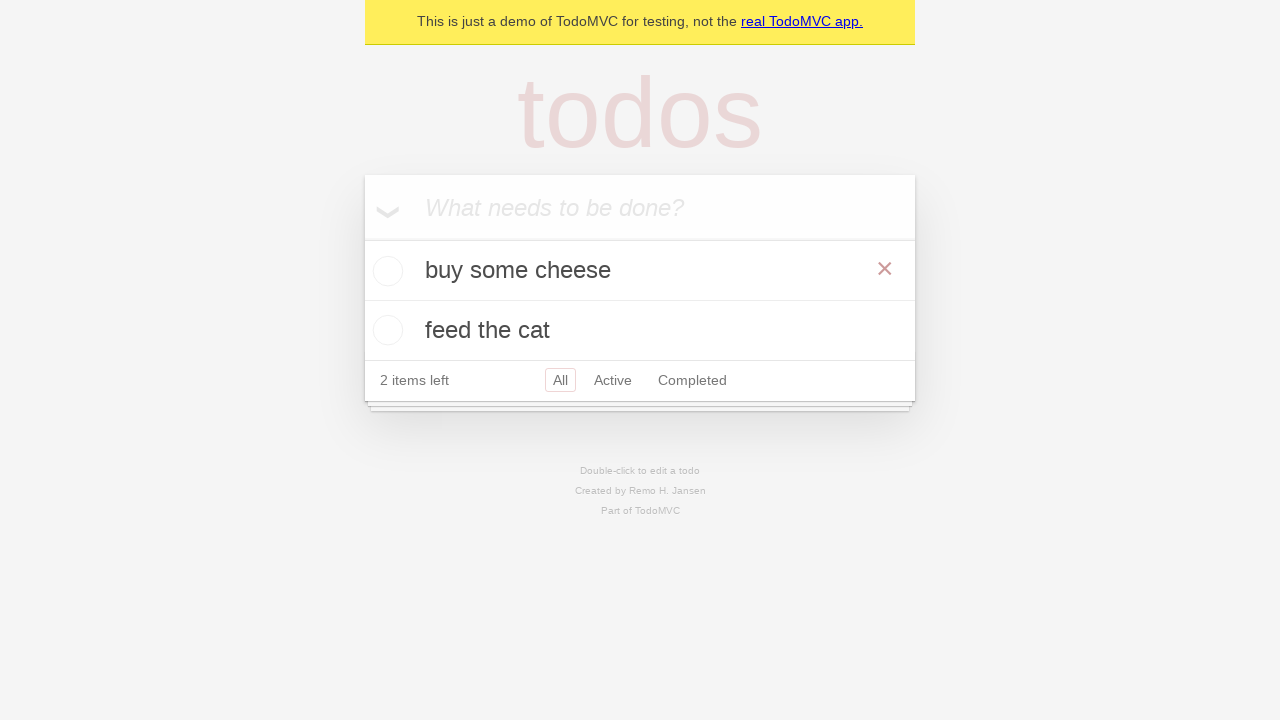